Tests JavaScript executor functionality by filling form fields, clicking elements, scrolling the page, and zooming in/out

Starting URL: https://testautomationpractice.blogspot.com

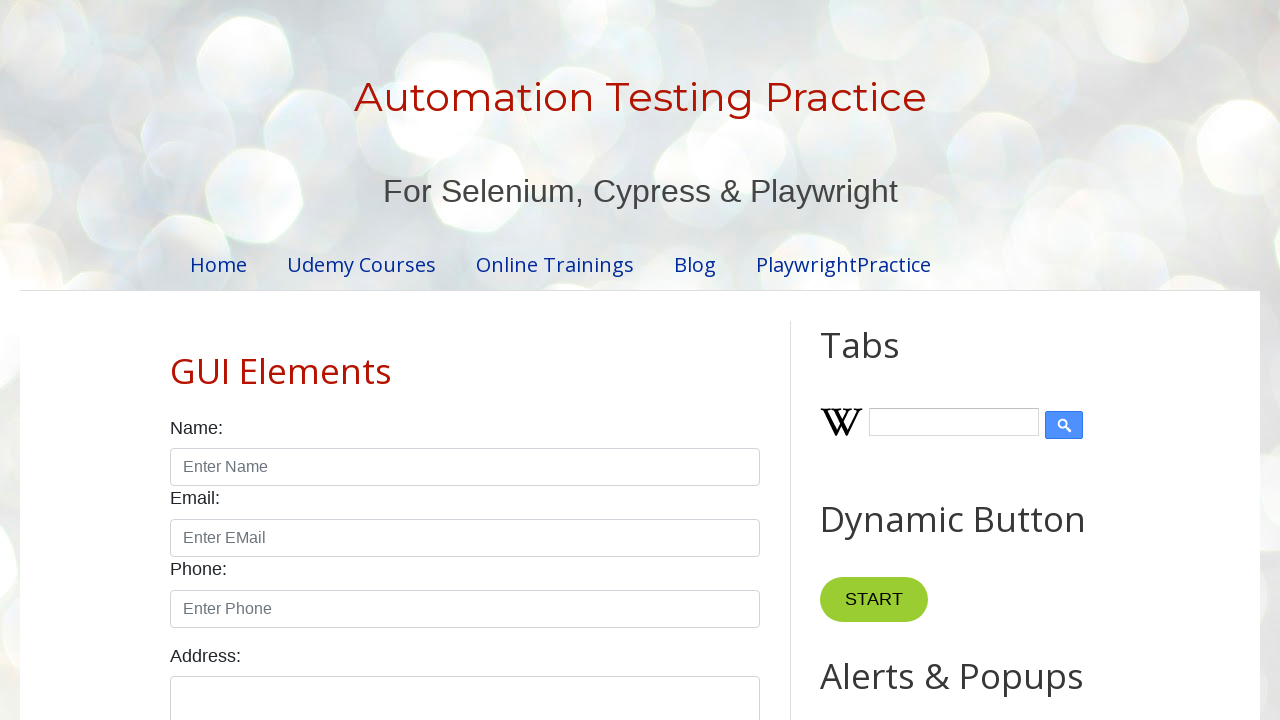

Filled name field with 'Jacob Smith' using JavaScript executor
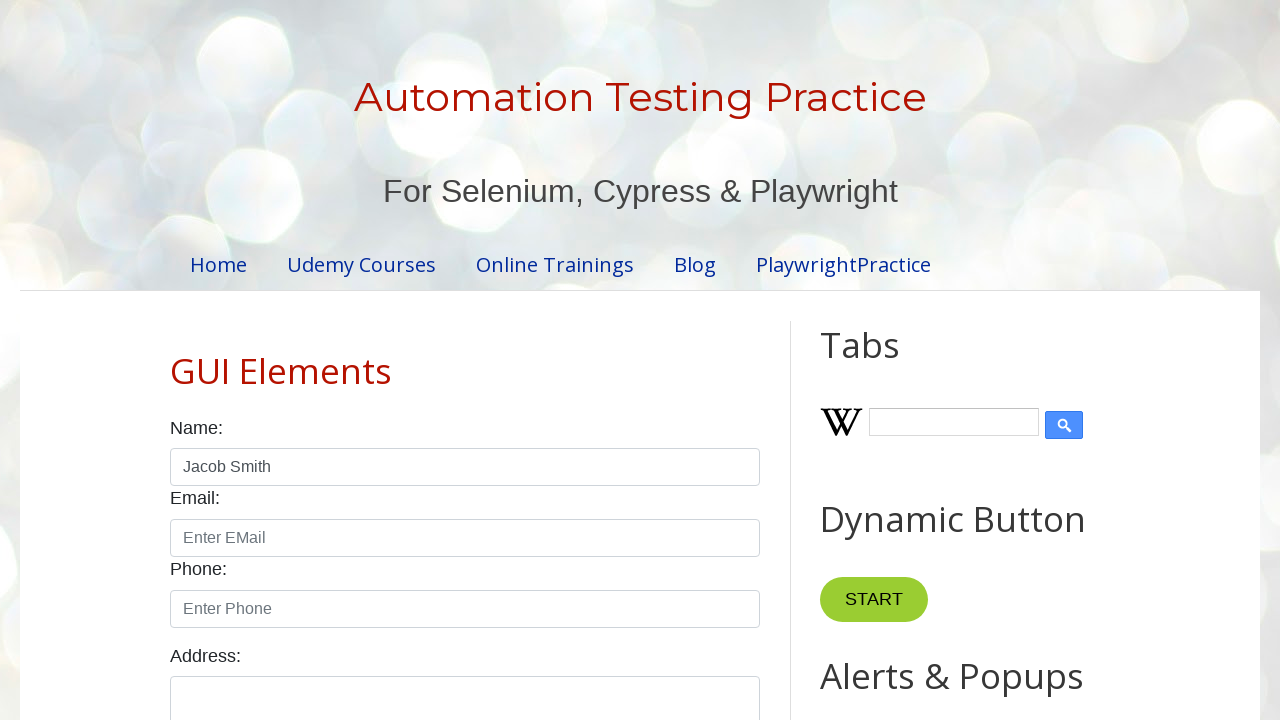

Clicked male gender radio button using JavaScript executor
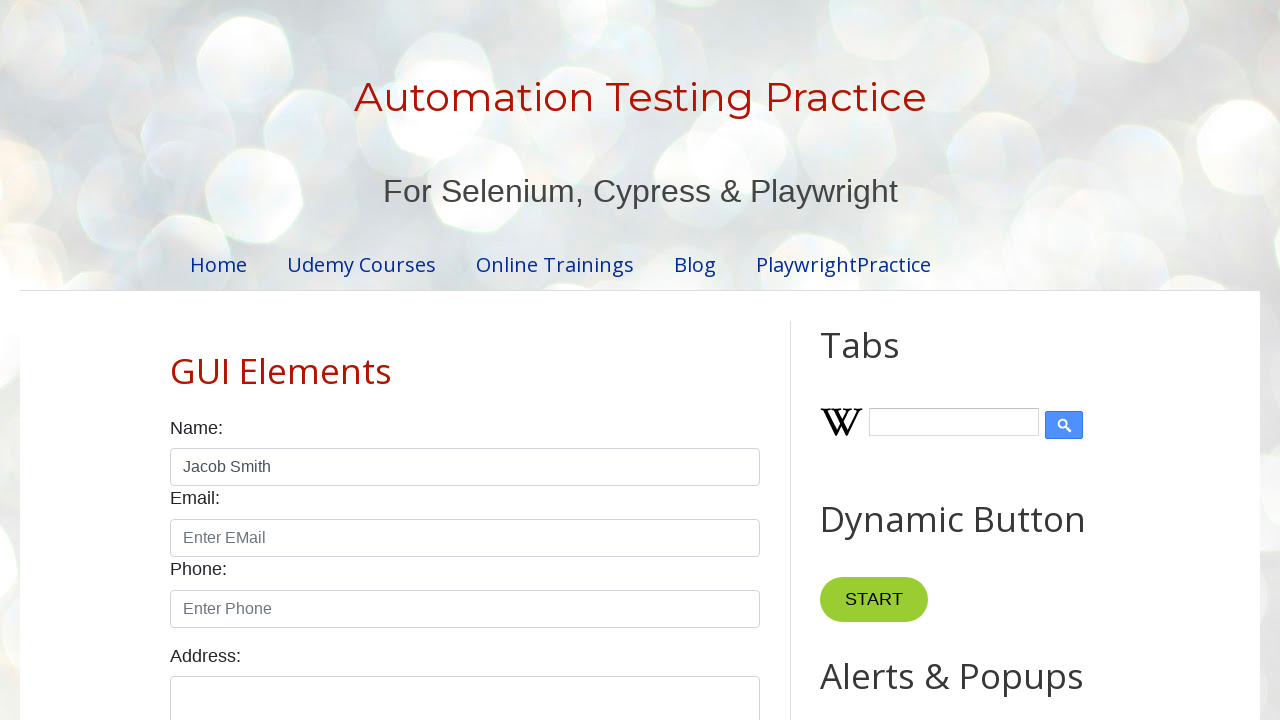

Scrolled date picker element into view using JavaScript executor
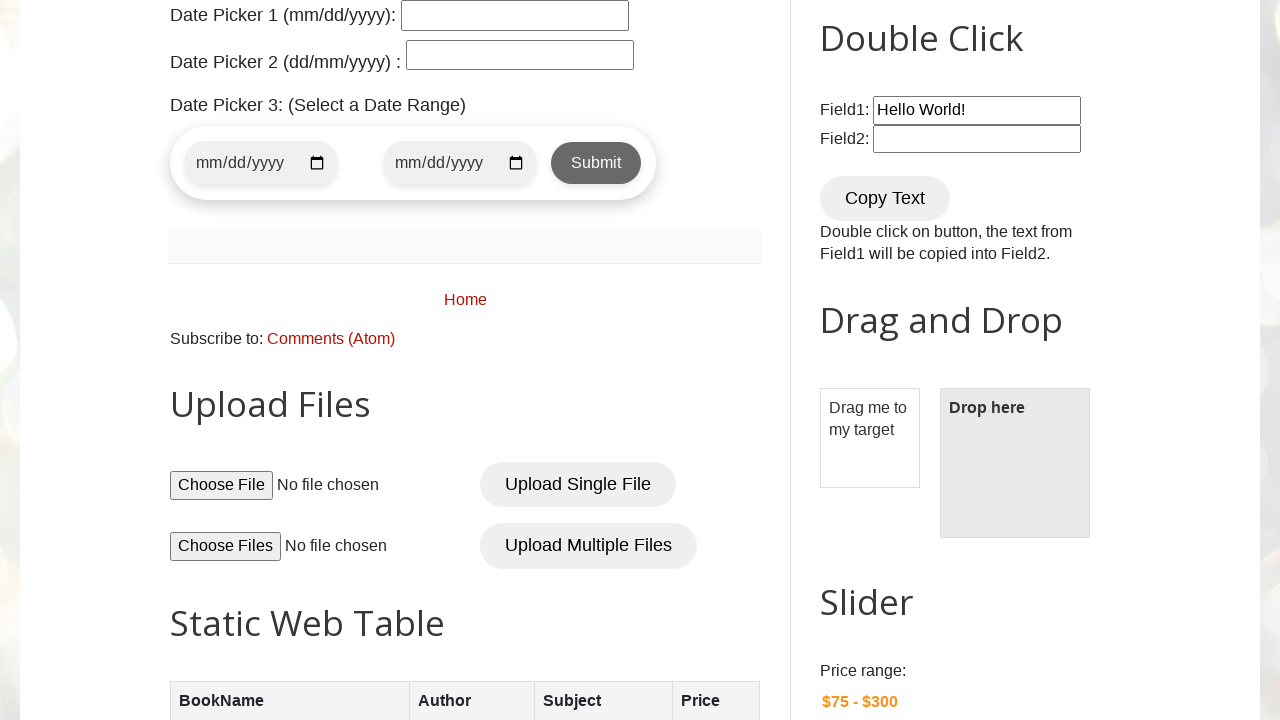

Scrolled to bottom of page using JavaScript executor
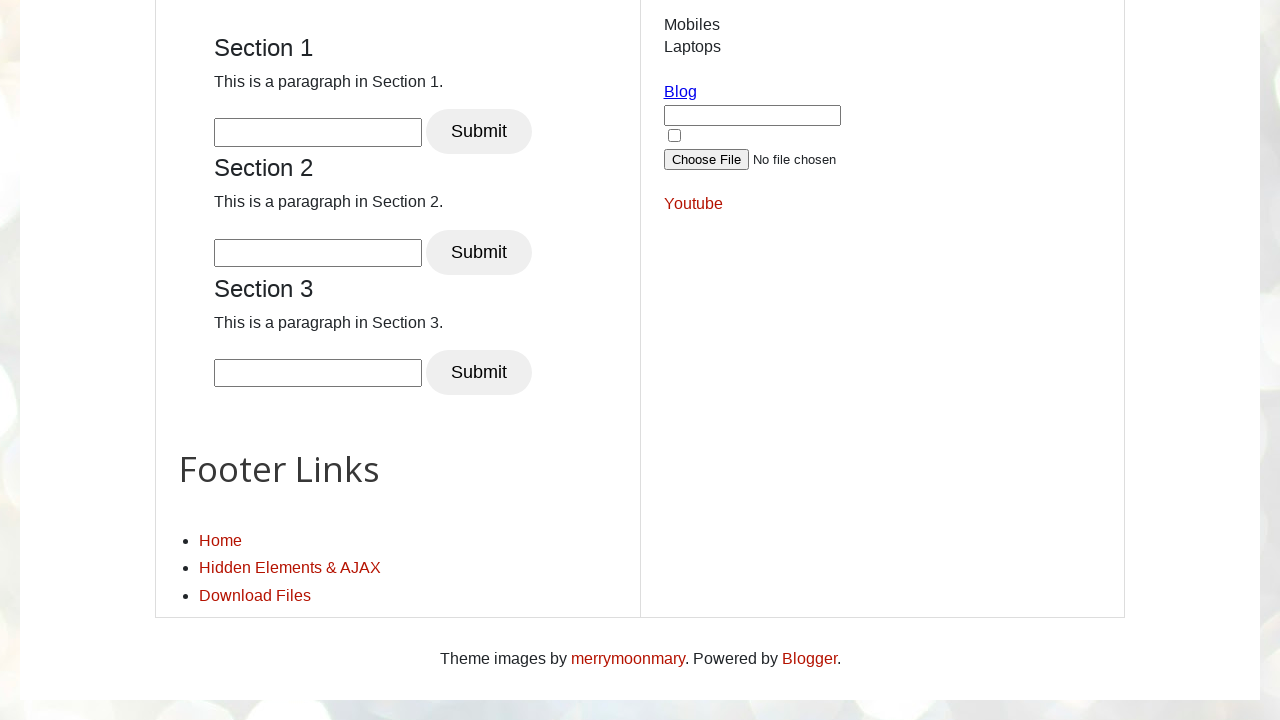

Scrolled back to top of page using JavaScript executor
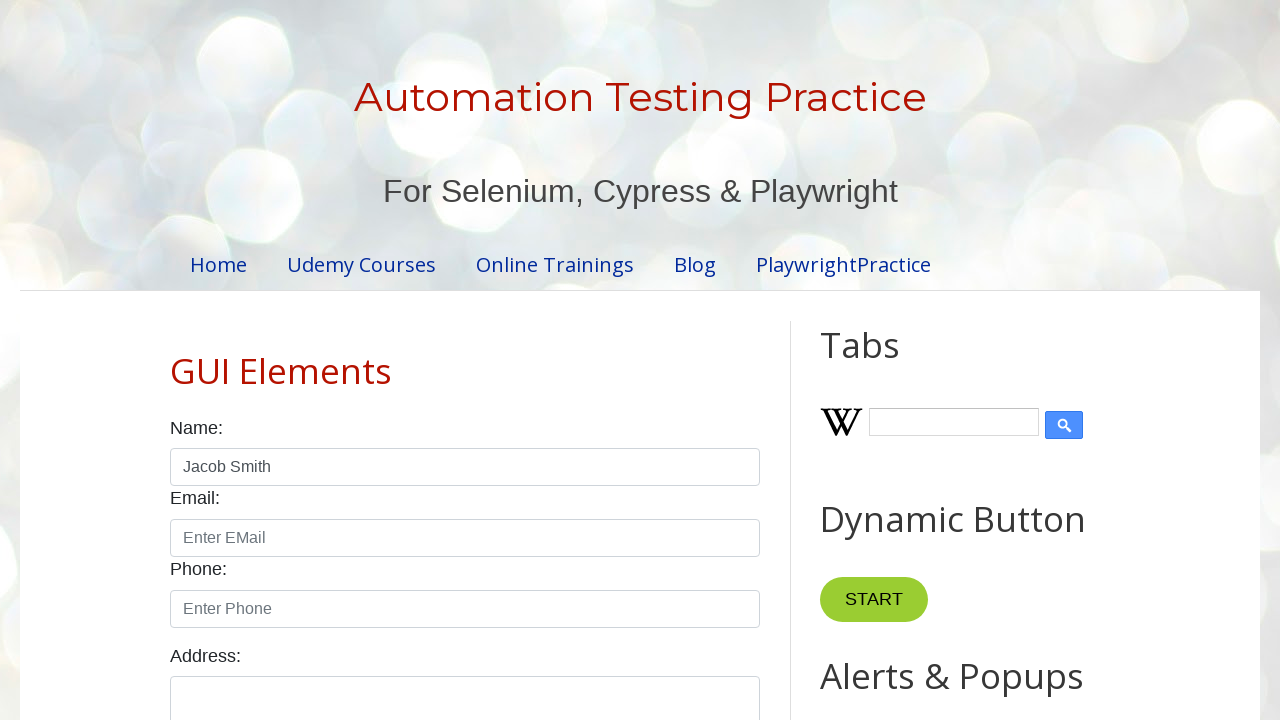

Zoomed in to 250% using JavaScript executor
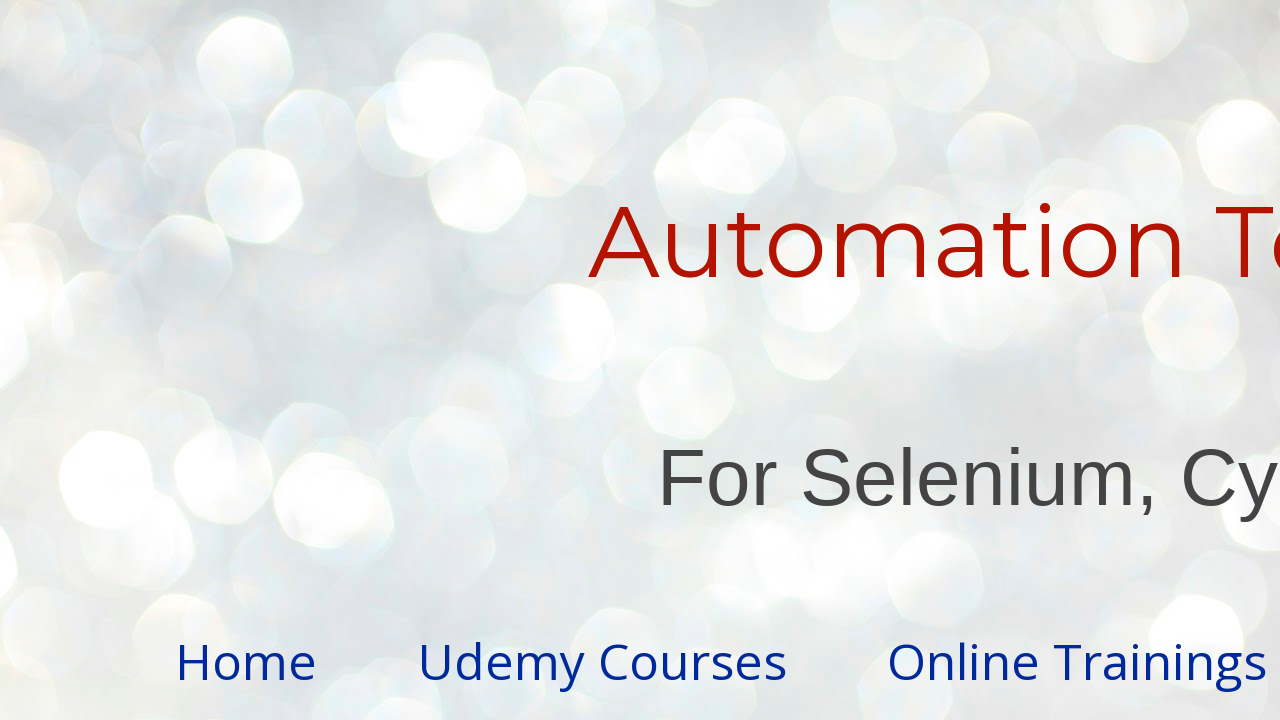

Zoomed out to 50% using JavaScript executor
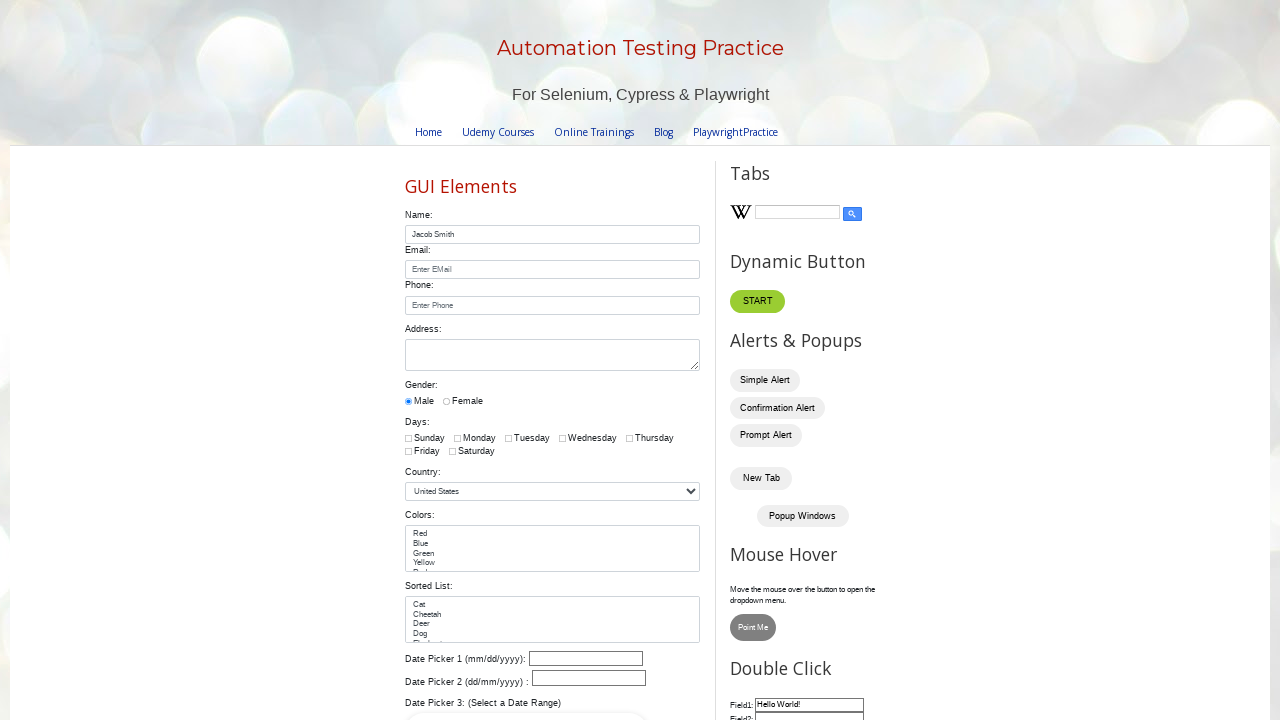

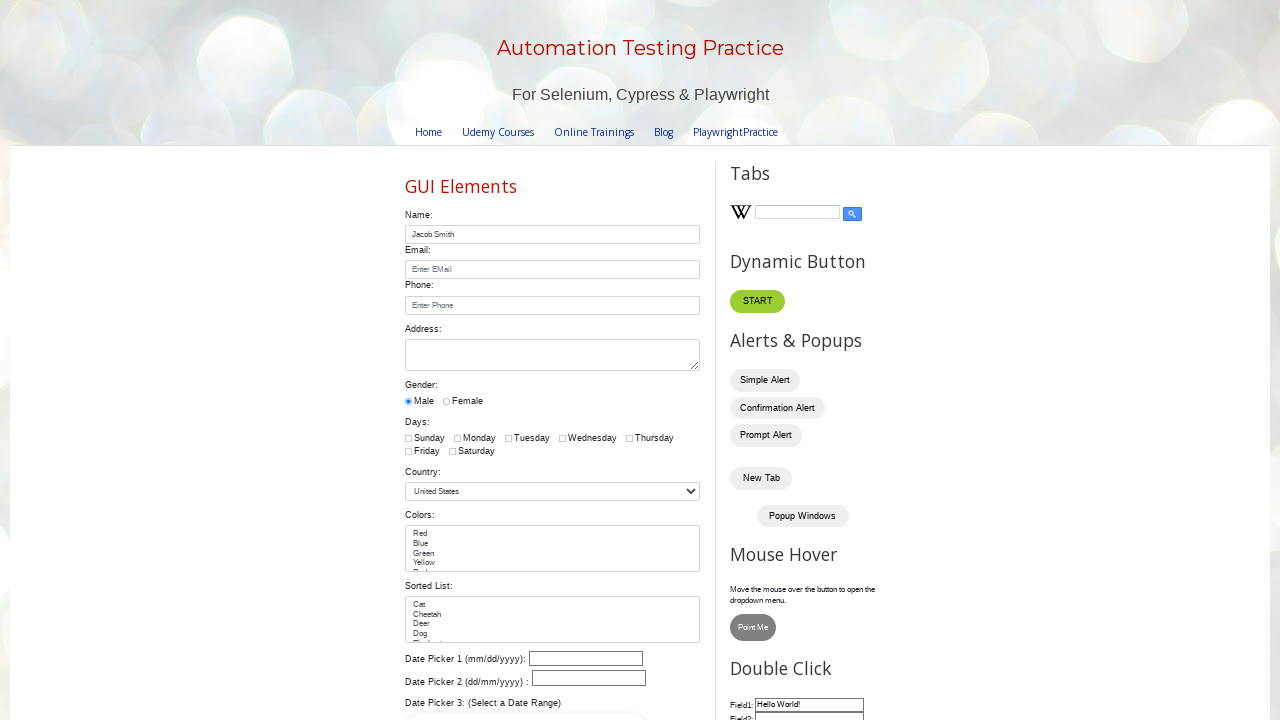